Tests complete sign-up flow by entering zip code, personal details, and password then verifying successful registration

Starting URL: https://www.sharelane.com/cgi-bin/register.py

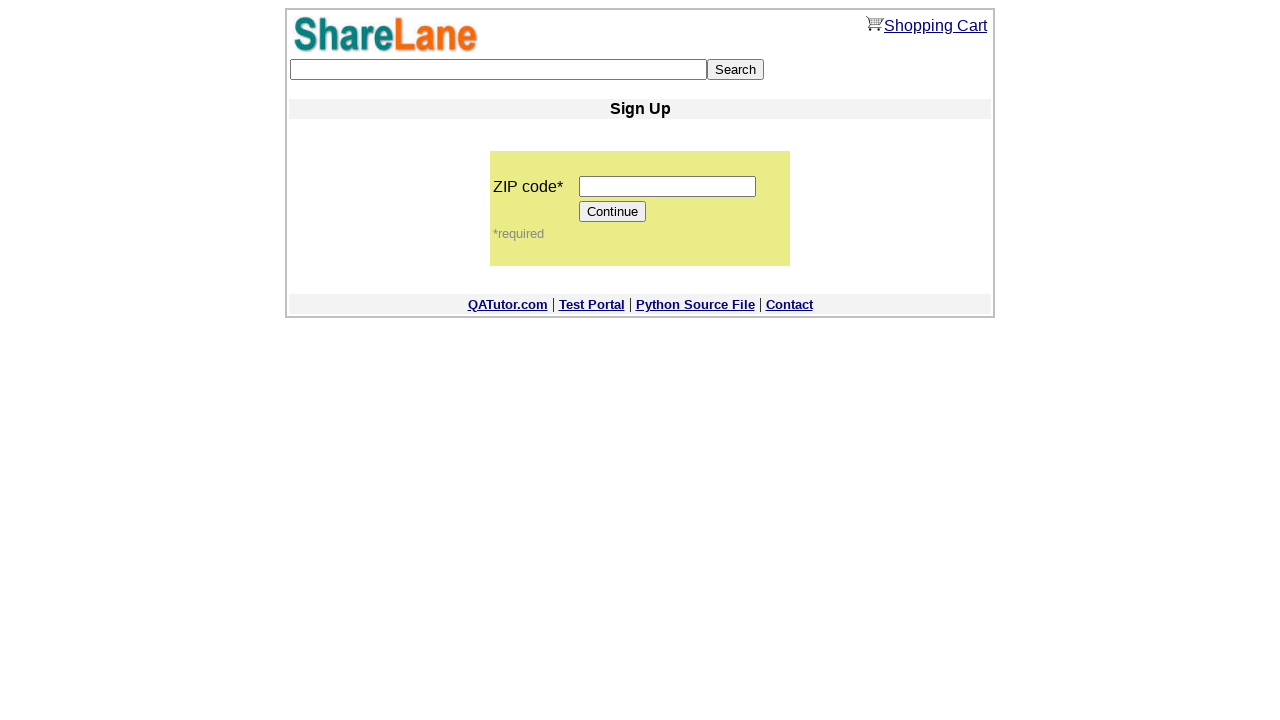

Filled zip code field with '12345' on input[name='zip_code']
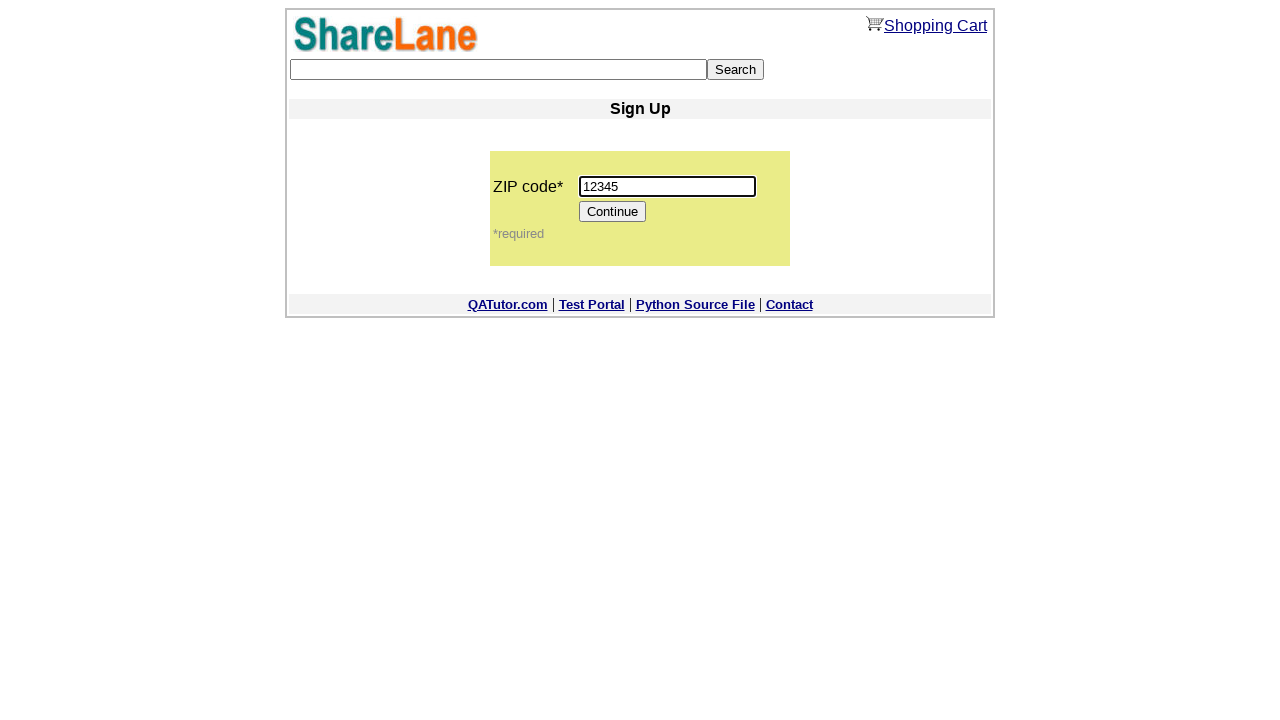

Clicked Continue button to proceed to registration form at (613, 212) on input[type='submit'][value='Continue']
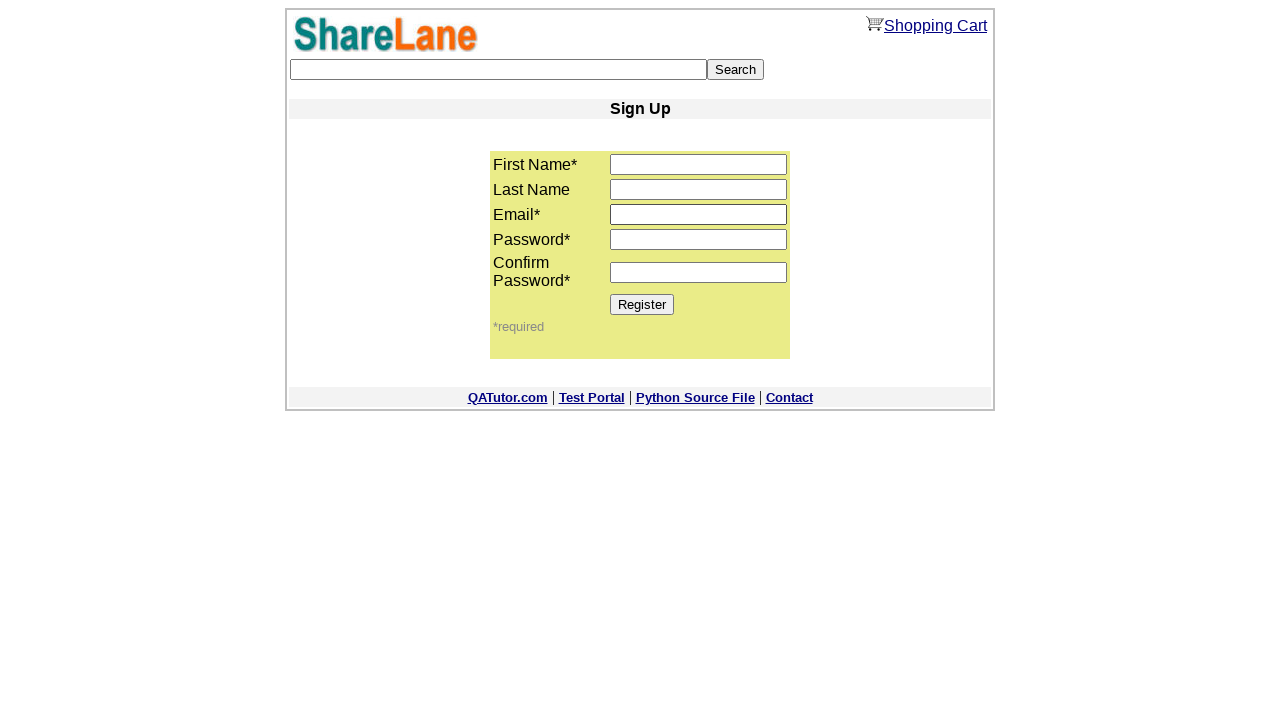

Registration form loaded and first name field is visible
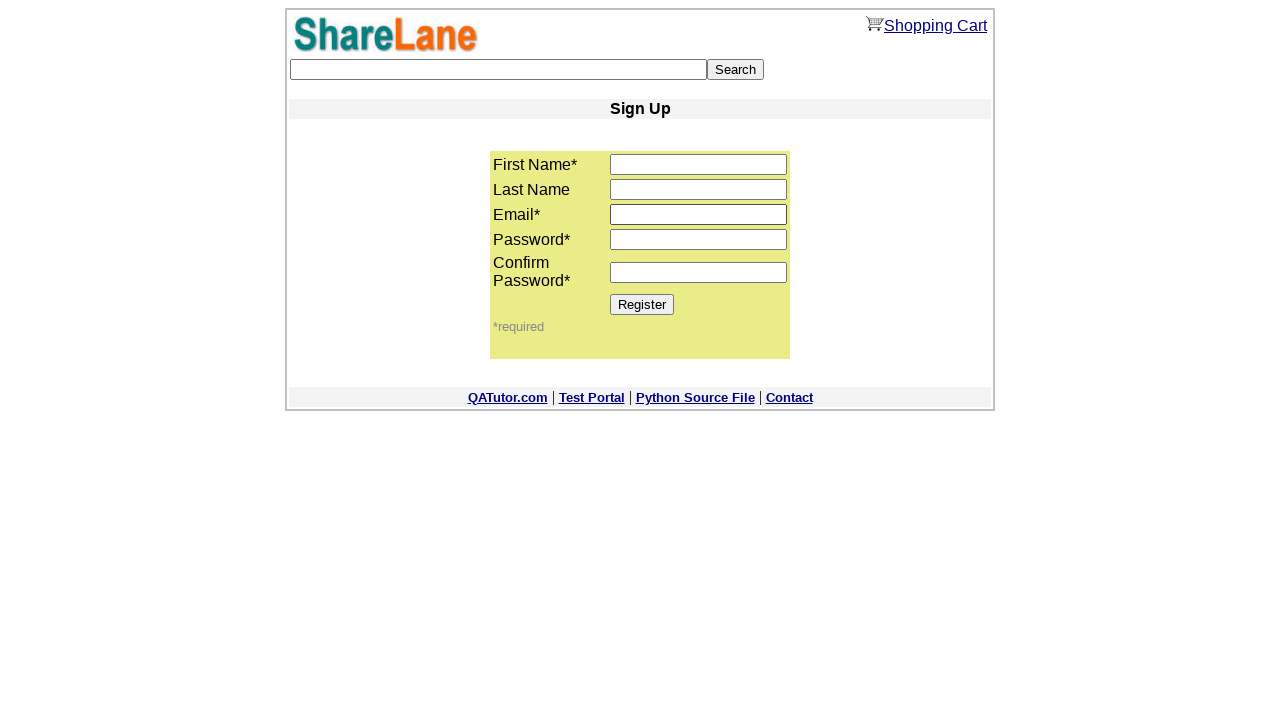

Filled first name field with 'Alex' on input[name='first_name']
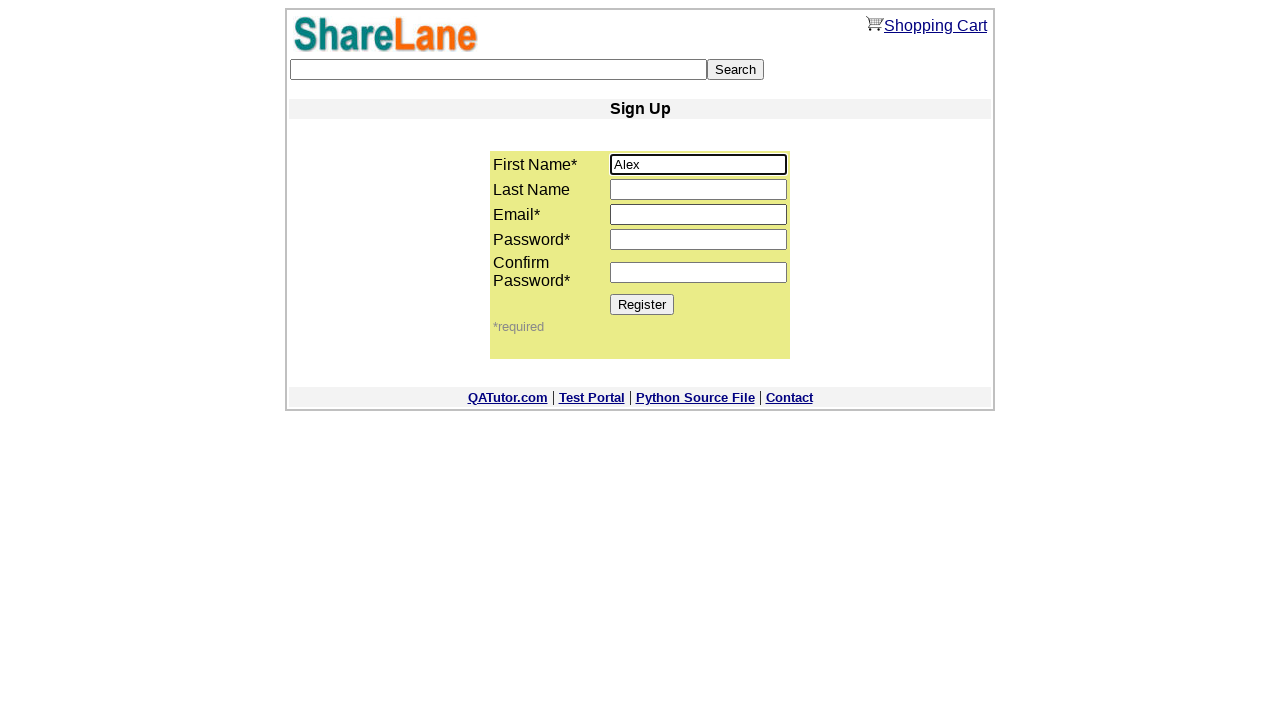

Filled last name field with 'Smith' on input[name='last_name']
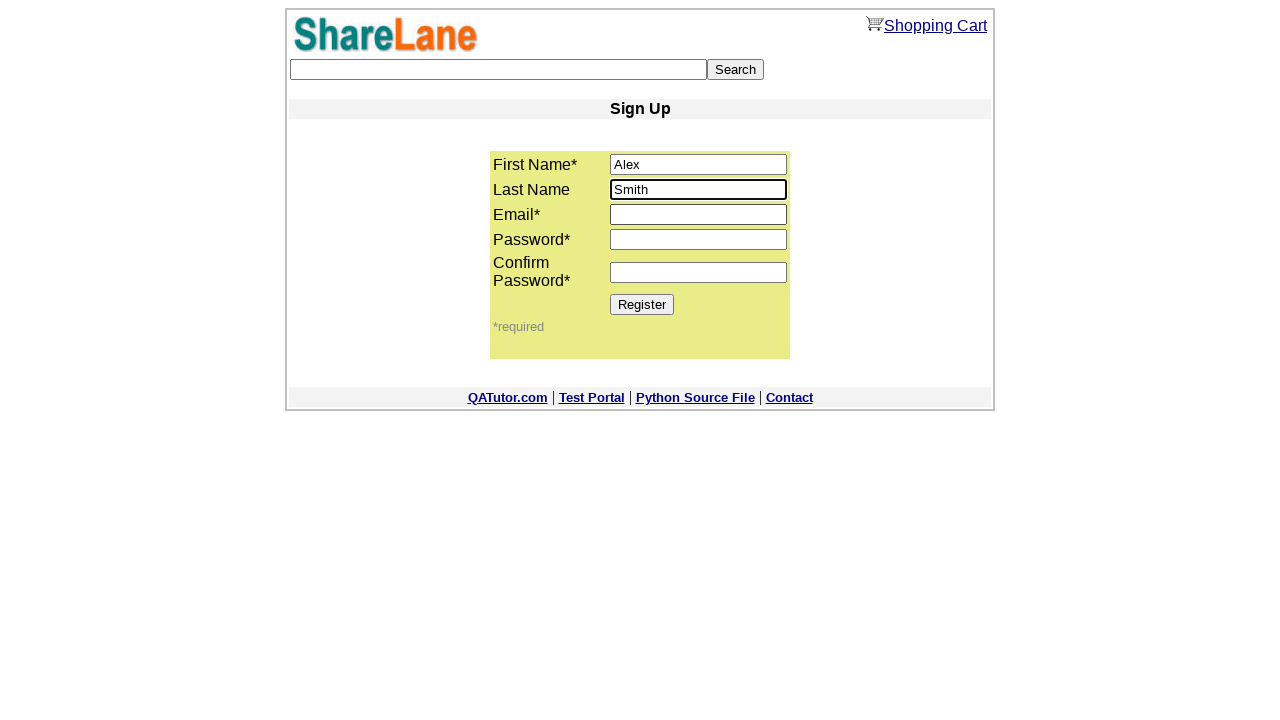

Filled email field with 'testuser7842@t.by' on input[name='email']
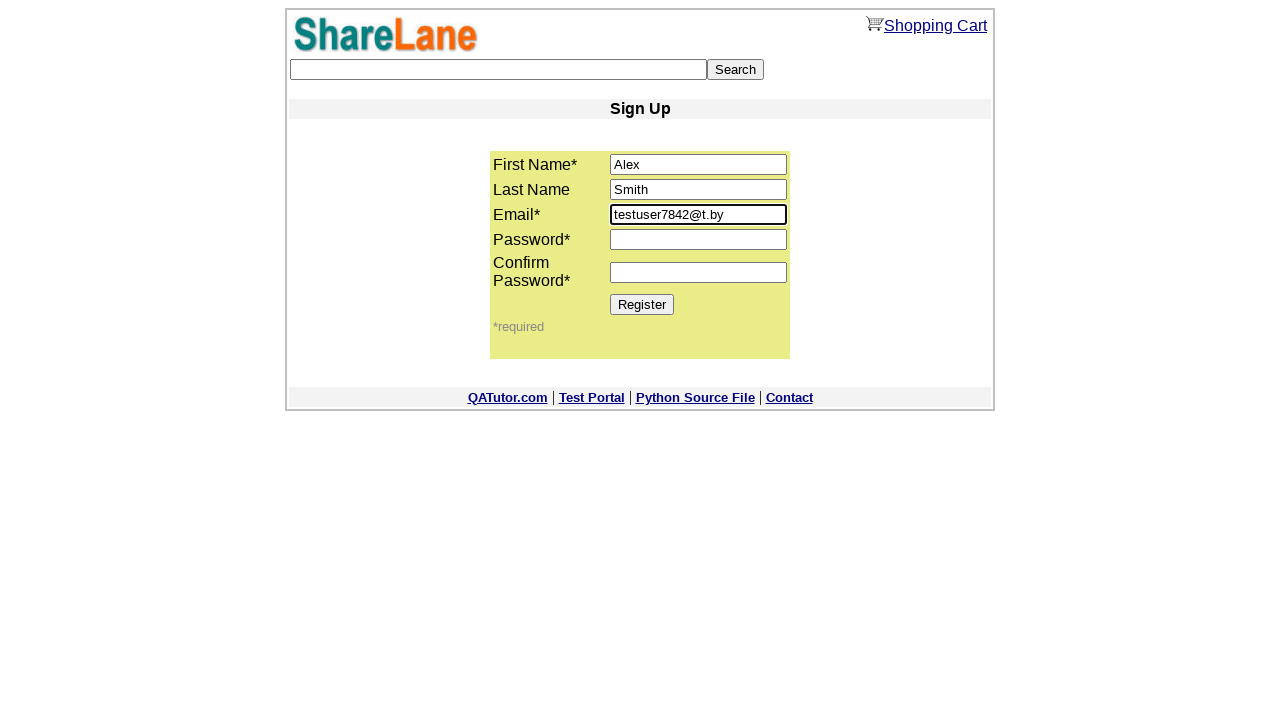

Filled password field with 'Password1' on input[name='password1']
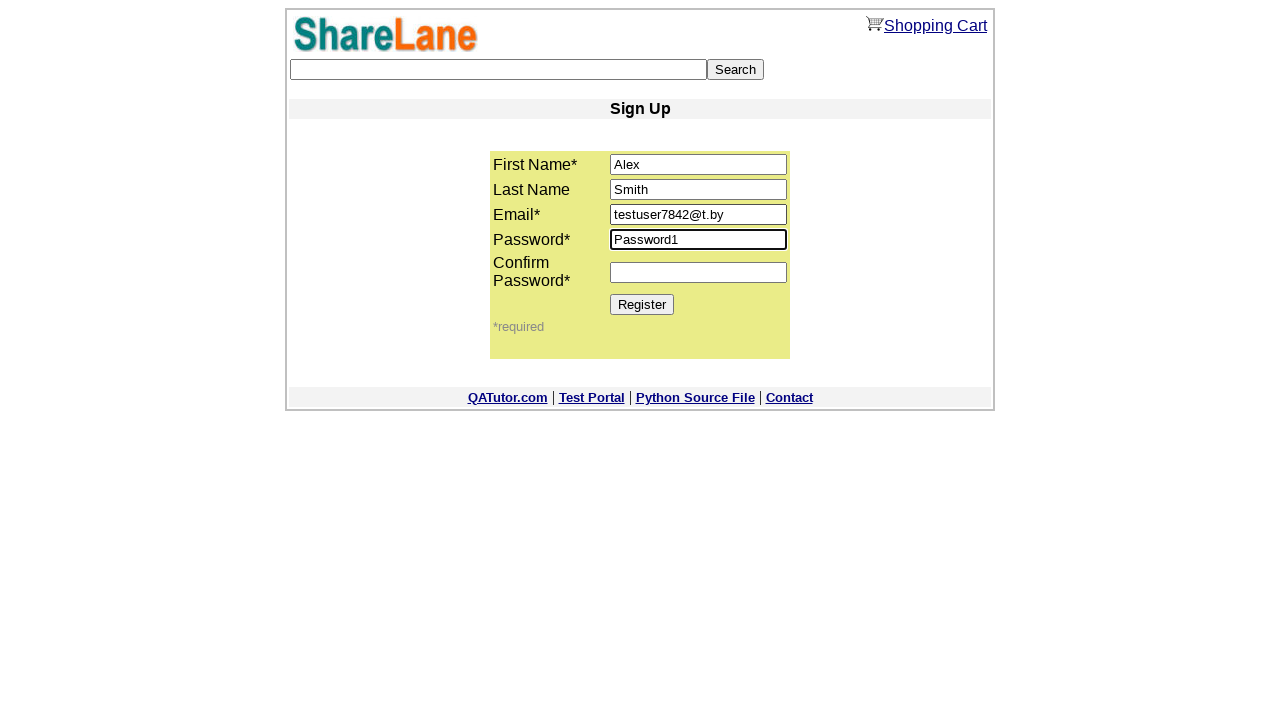

Filled password confirmation field with 'Password1' on input[name='password2']
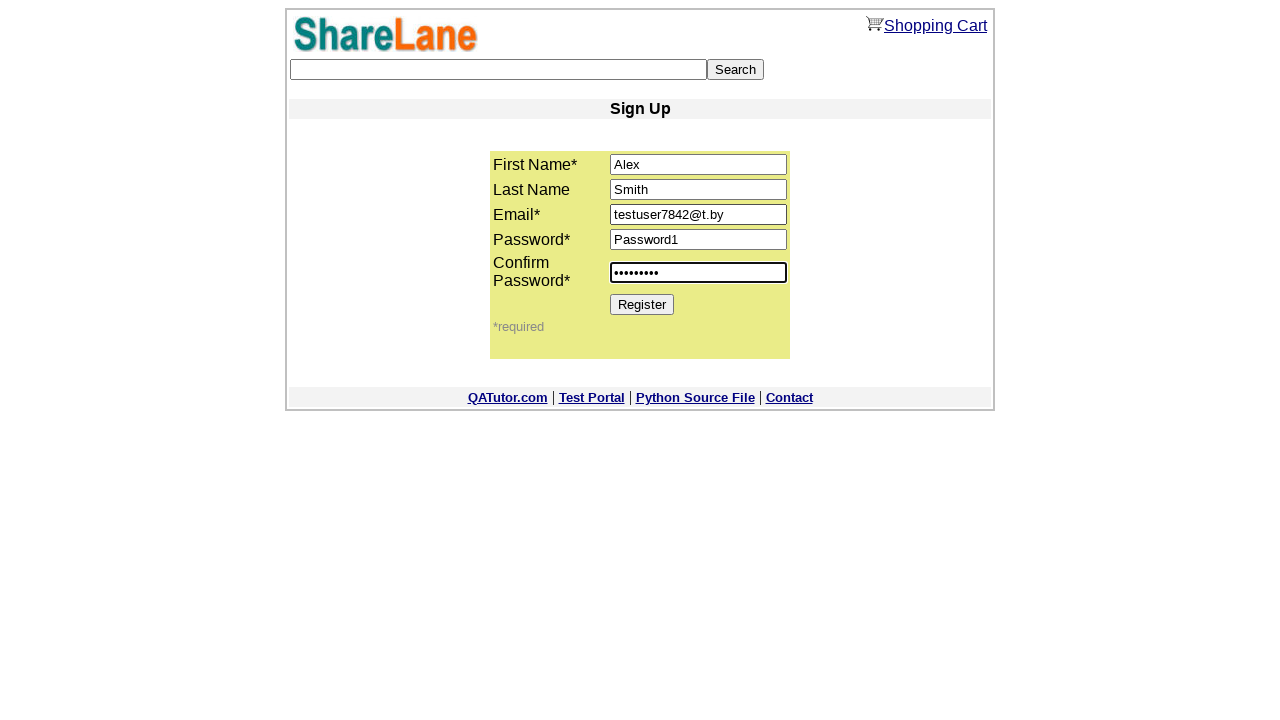

Clicked Register button to submit sign-up form at (642, 304) on input[type='submit'][value='Register']
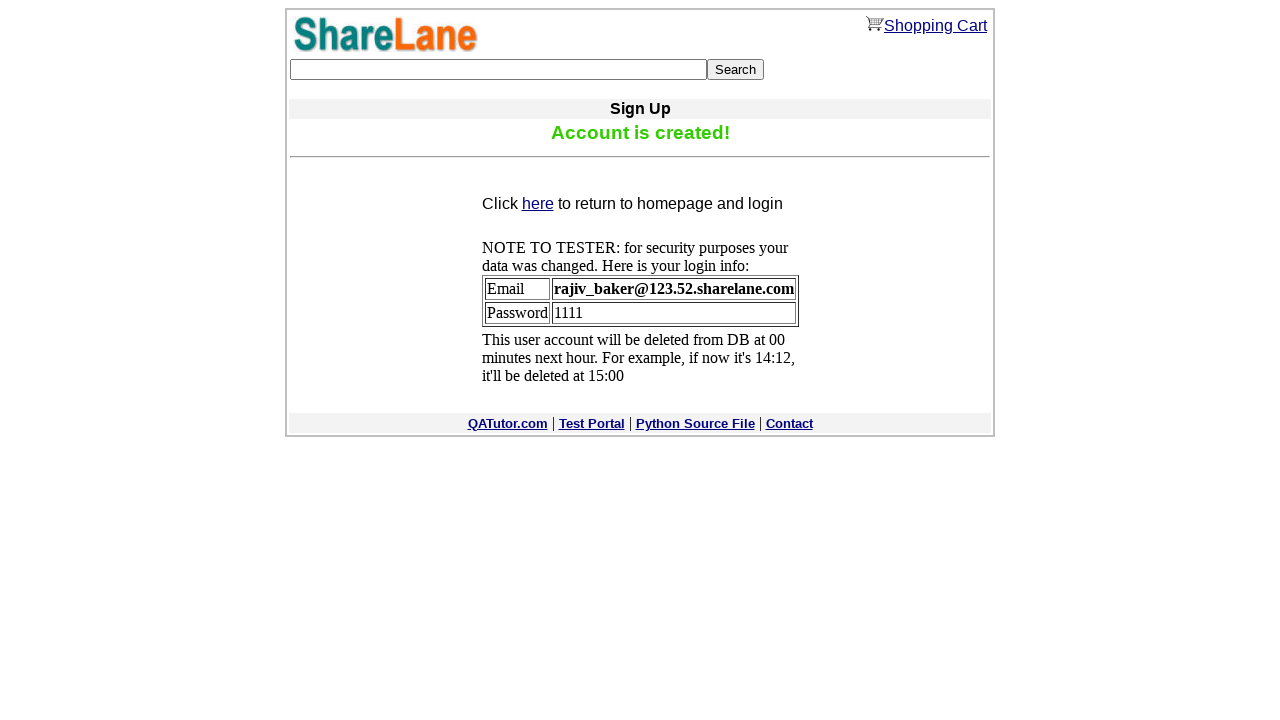

Confirmation message appeared, registration successful
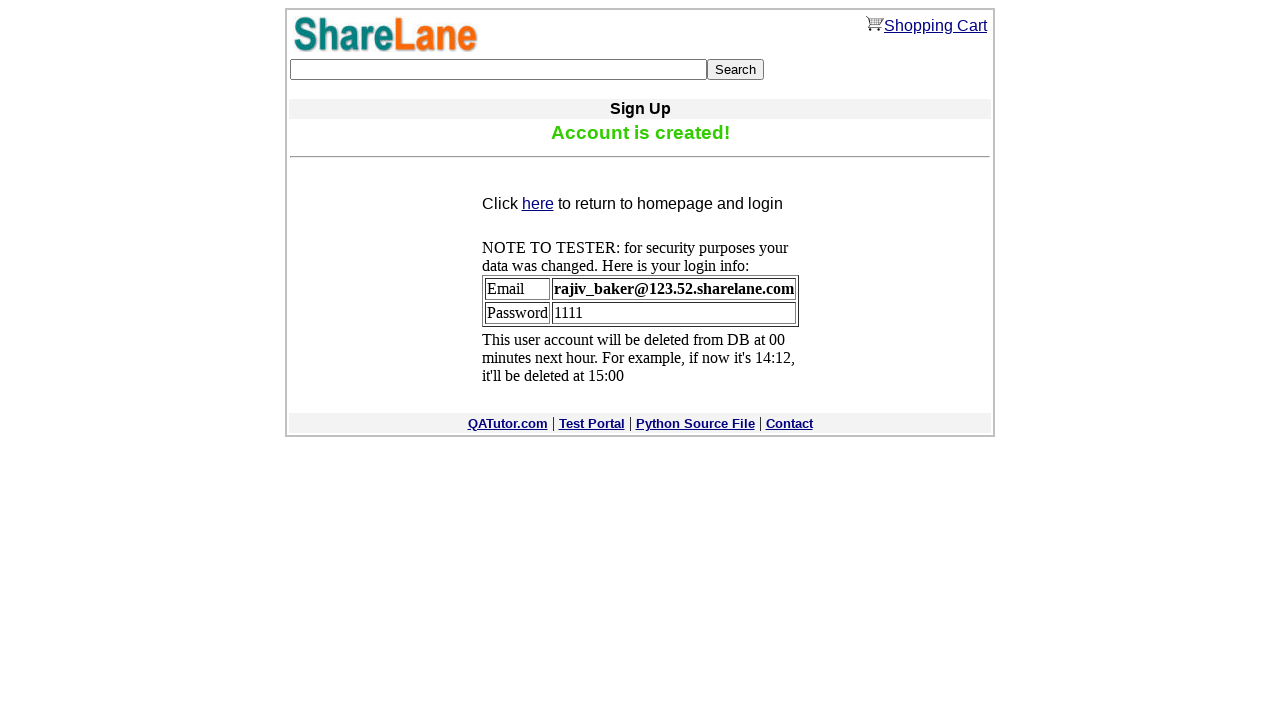

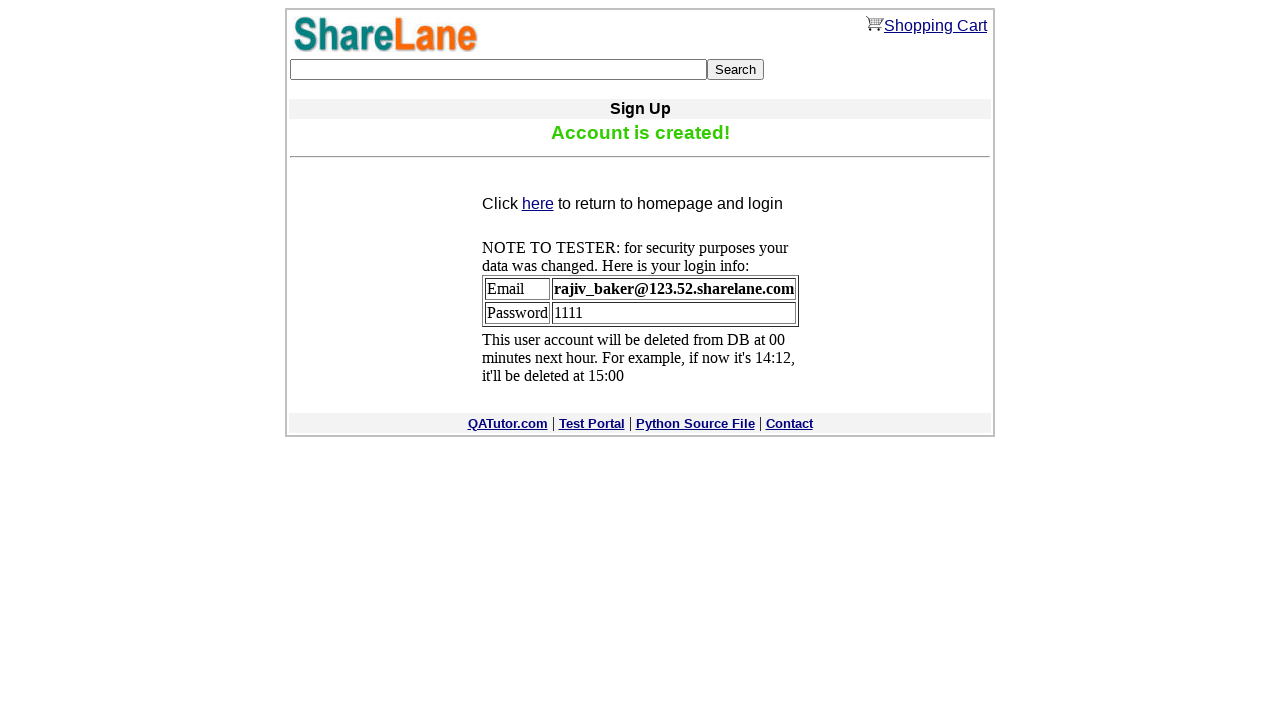